Tests a simple registration form by filling in first name, last name, email, and phone number fields, then submitting the form and handling the alert confirmation.

Starting URL: https://v1.training-support.net/selenium/simple-form

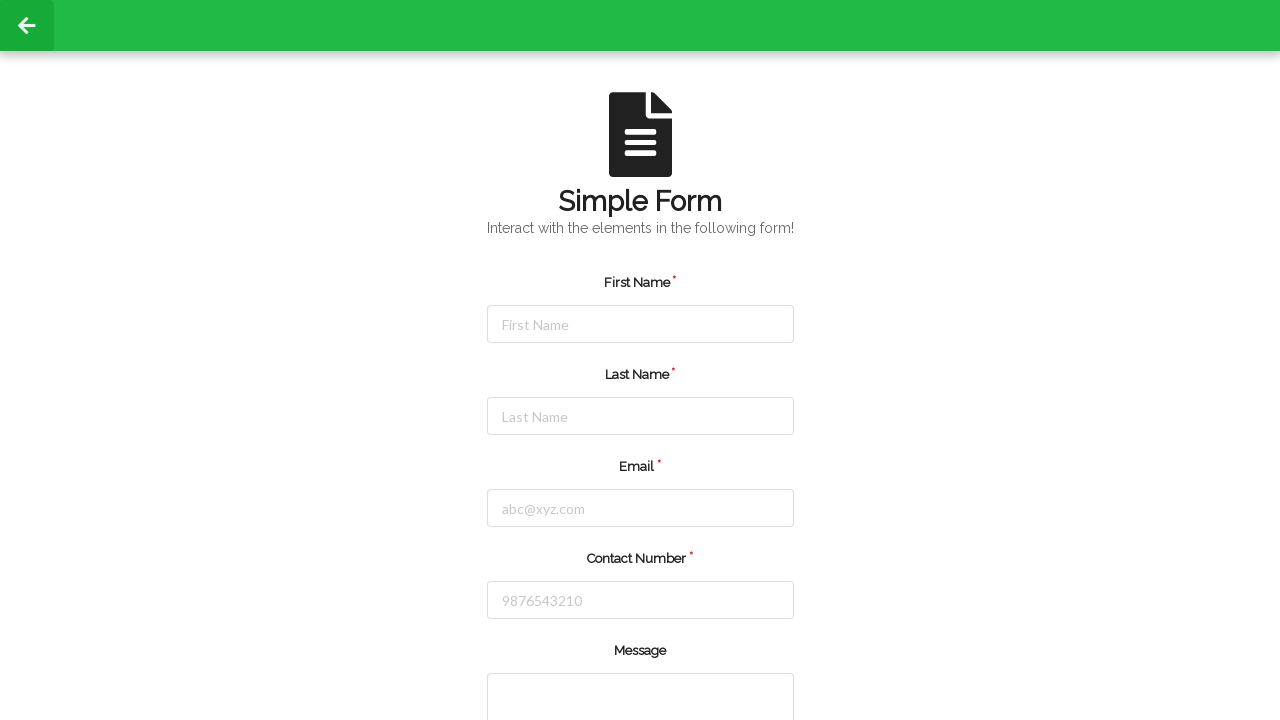

Filled first name field with 'Jennifer' on #firstName
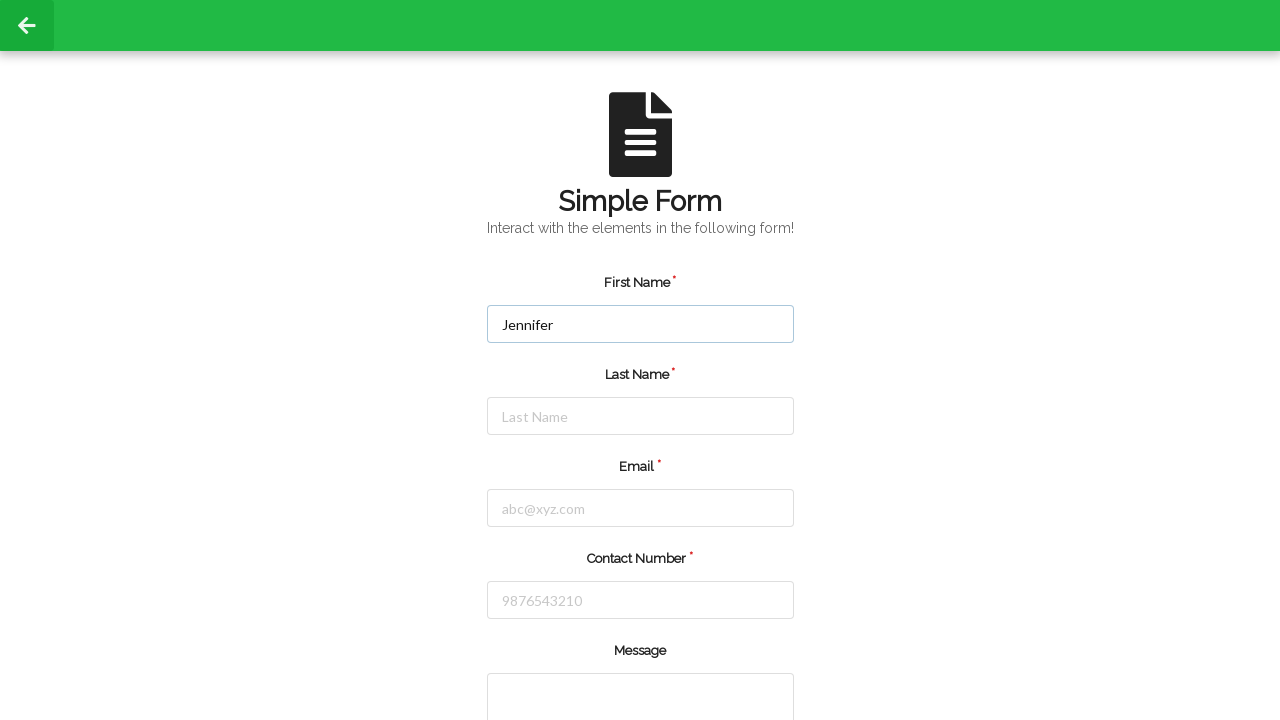

Filled last name field with 'Morrison' on #lastName
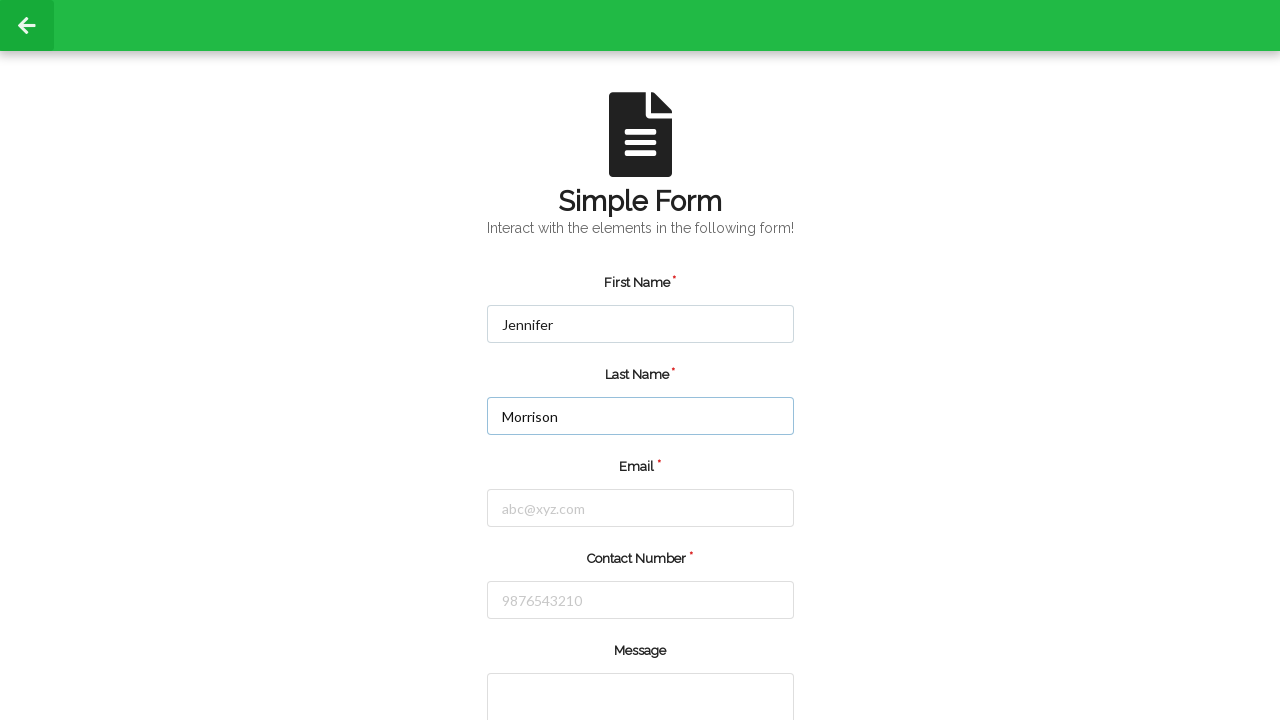

Filled email field with 'jennifer.morrison@testmail.com' on #email
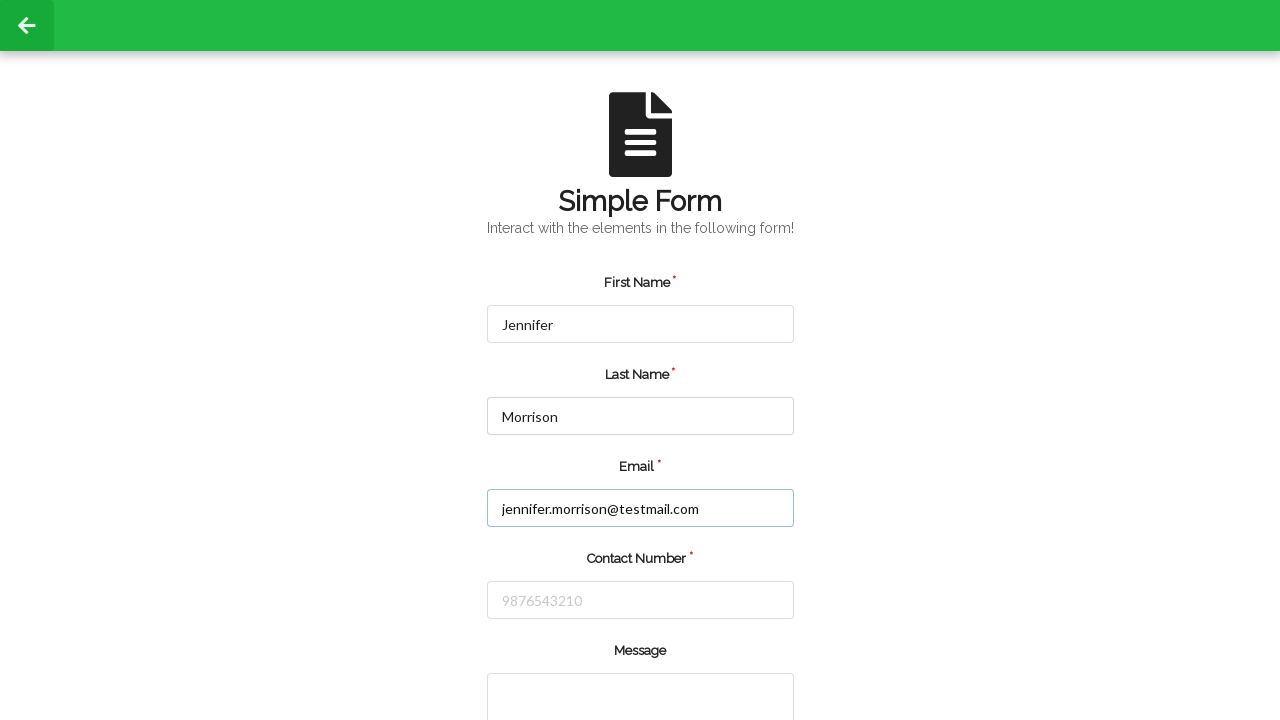

Filled phone number field with '5551234567' on #number
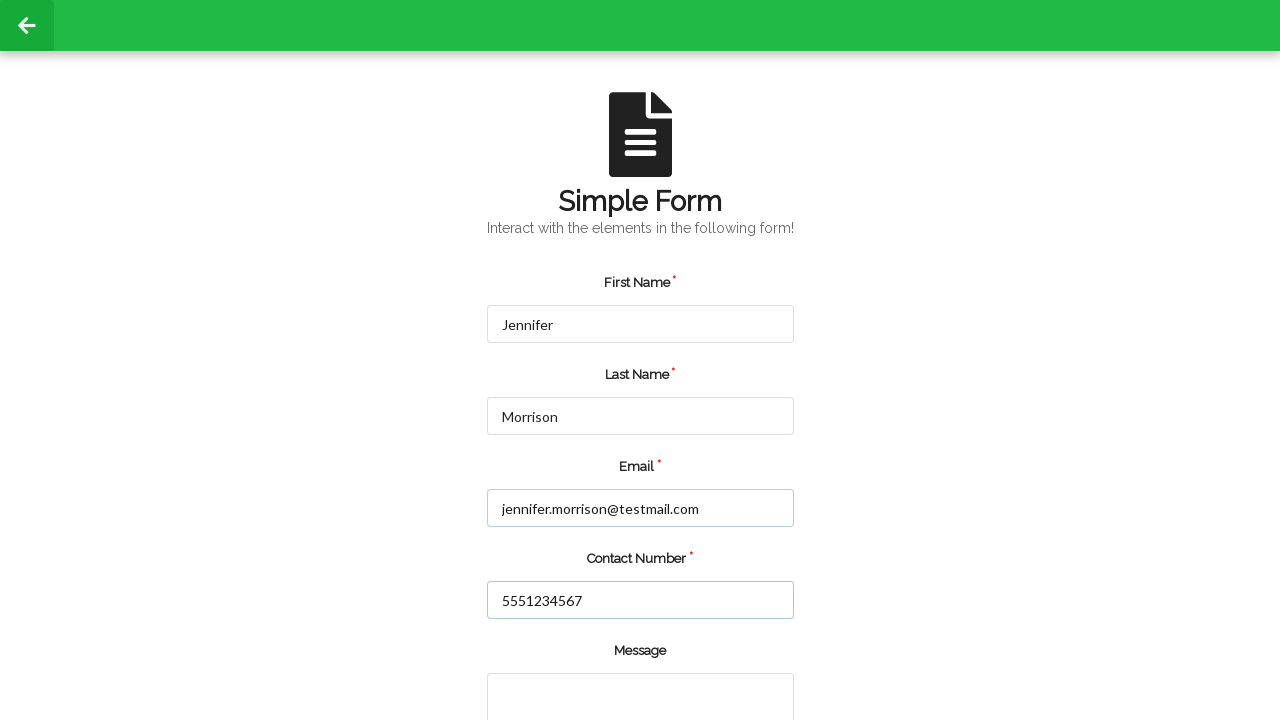

Clicked the green submit button at (558, 660) on input.green
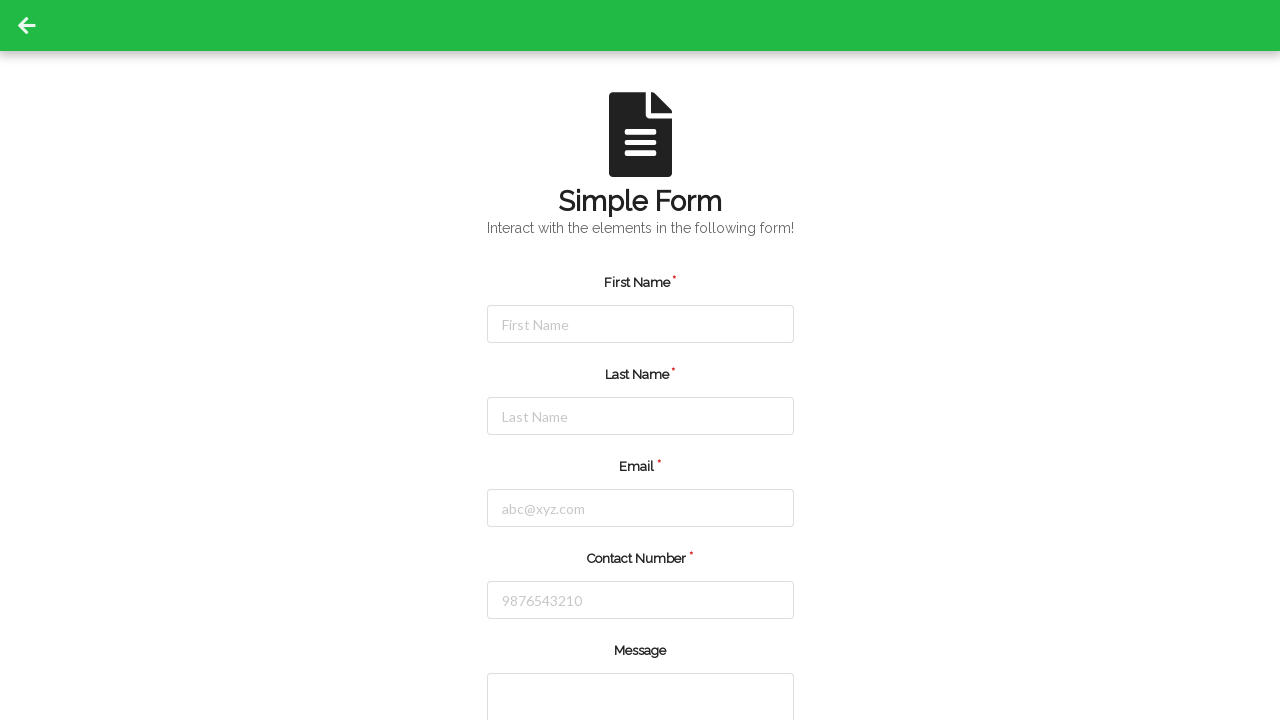

Set up alert dialog handler to accept alerts
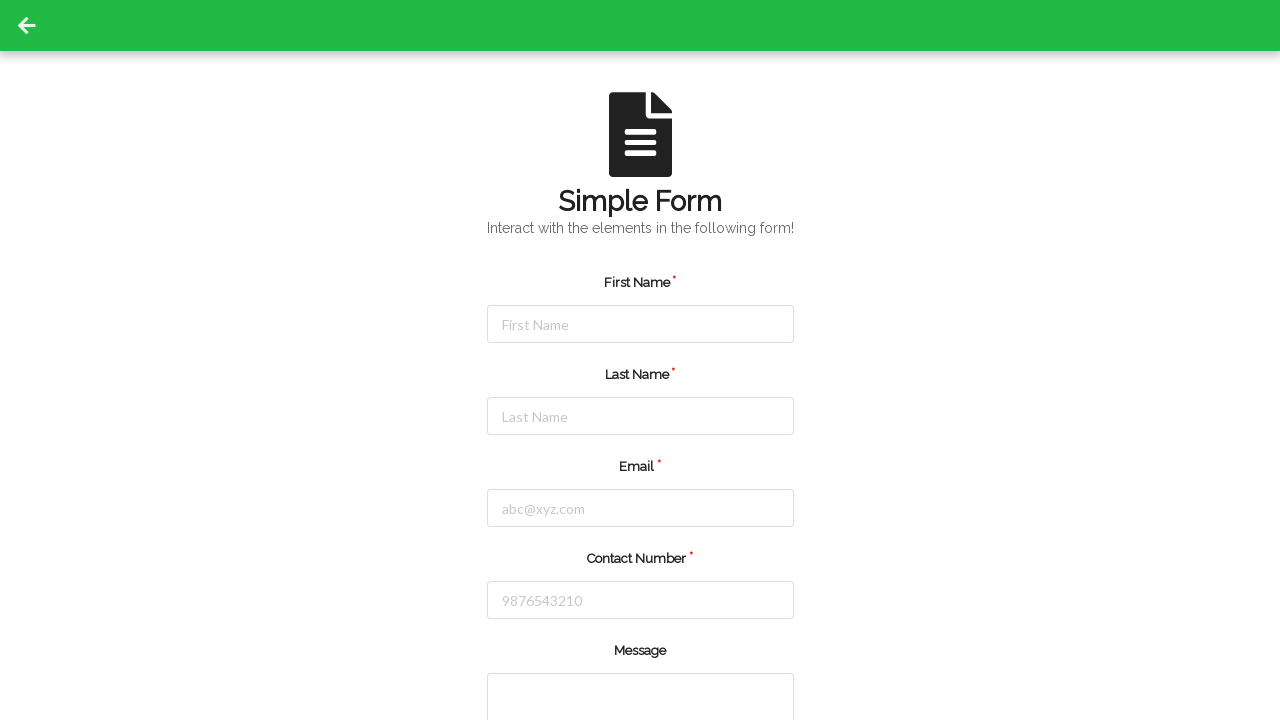

Waited for alert confirmation and form submission completion
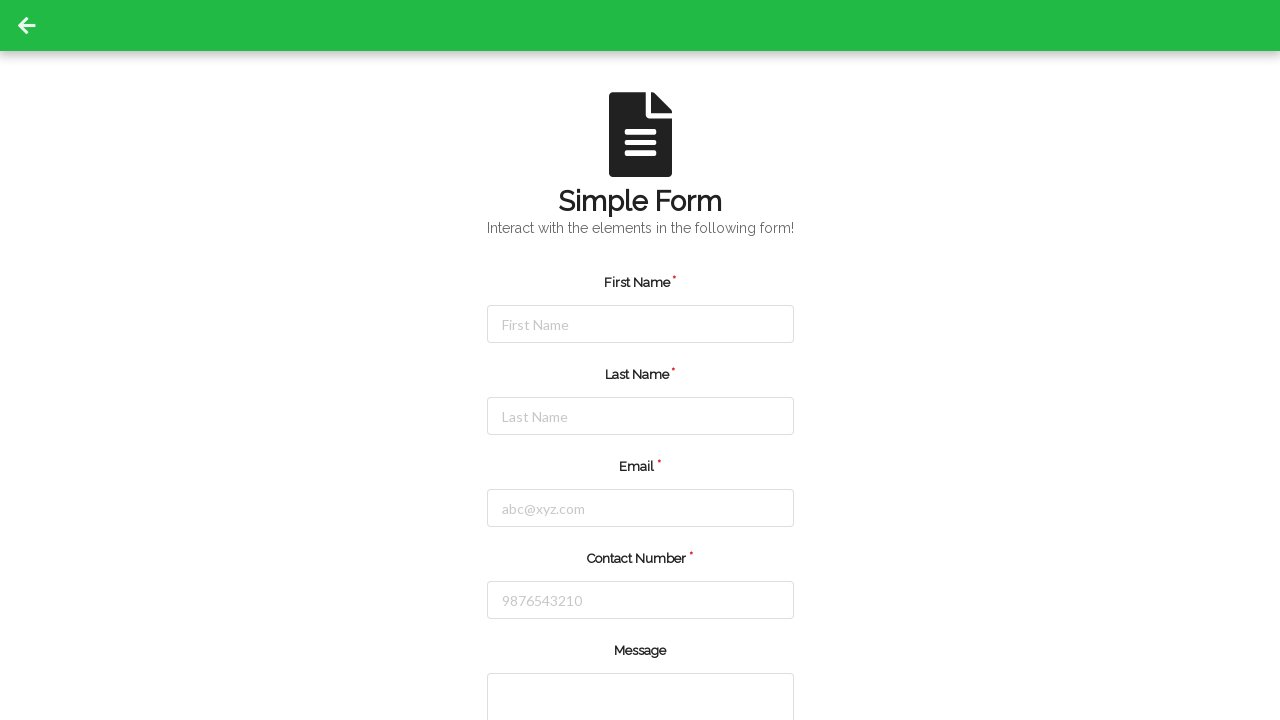

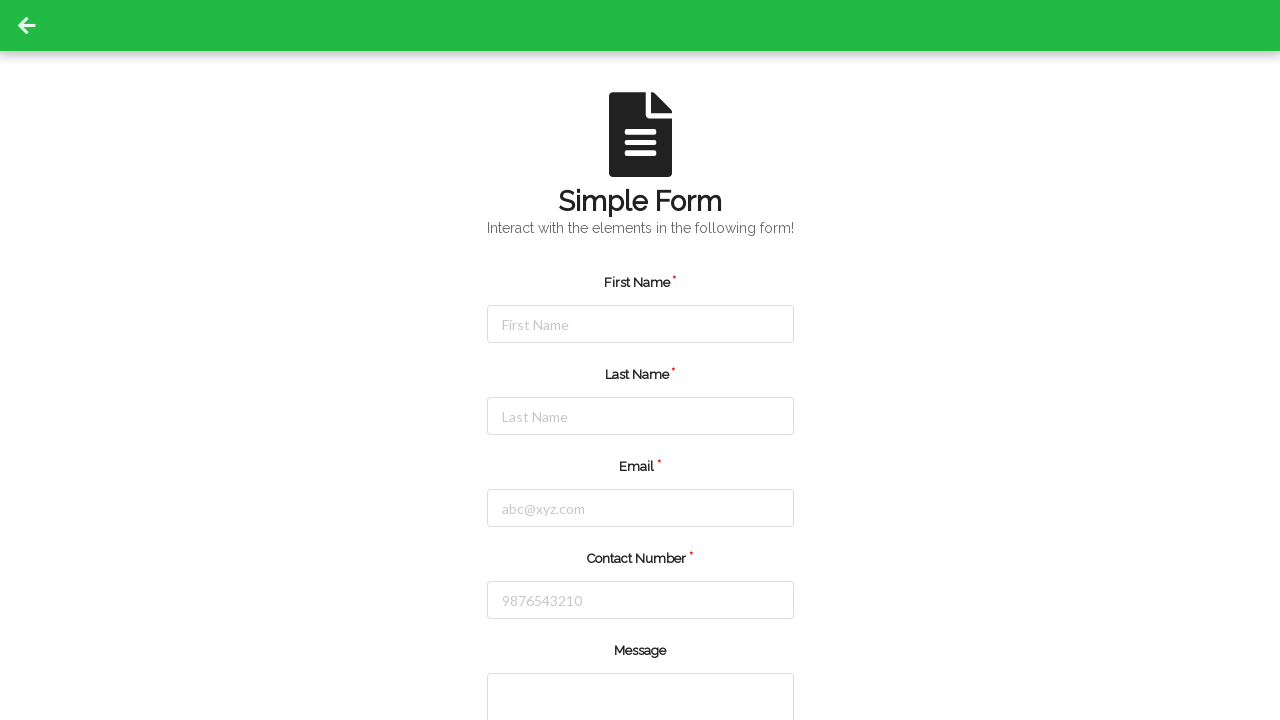